Tests JavaScript alert dialog handling by clicking buttons to trigger alerts with OK/Cancel options, then accepting or dismissing them and verifying the resulting text

Starting URL: https://demo.automationtesting.in/Alerts.html

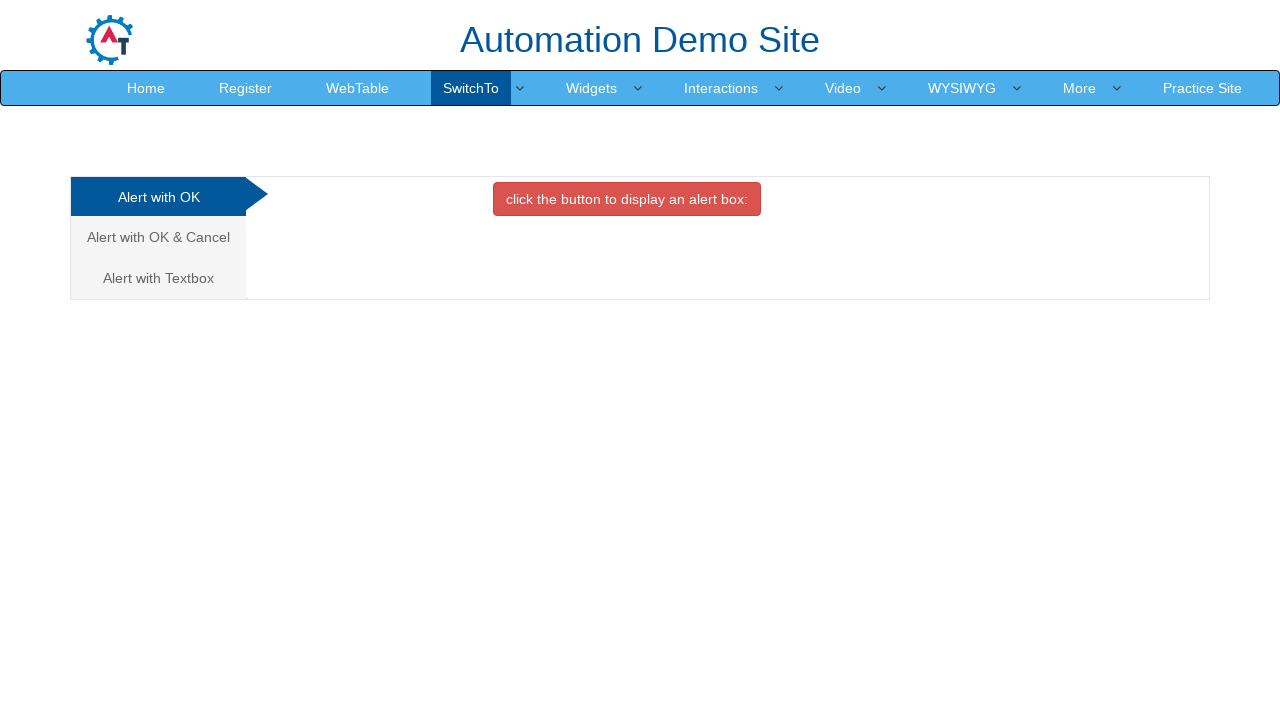

Clicked on 'Alert with OK & Cancel' tab at (158, 237) on xpath=//a[normalize-space()='Alert with OK & Cancel']
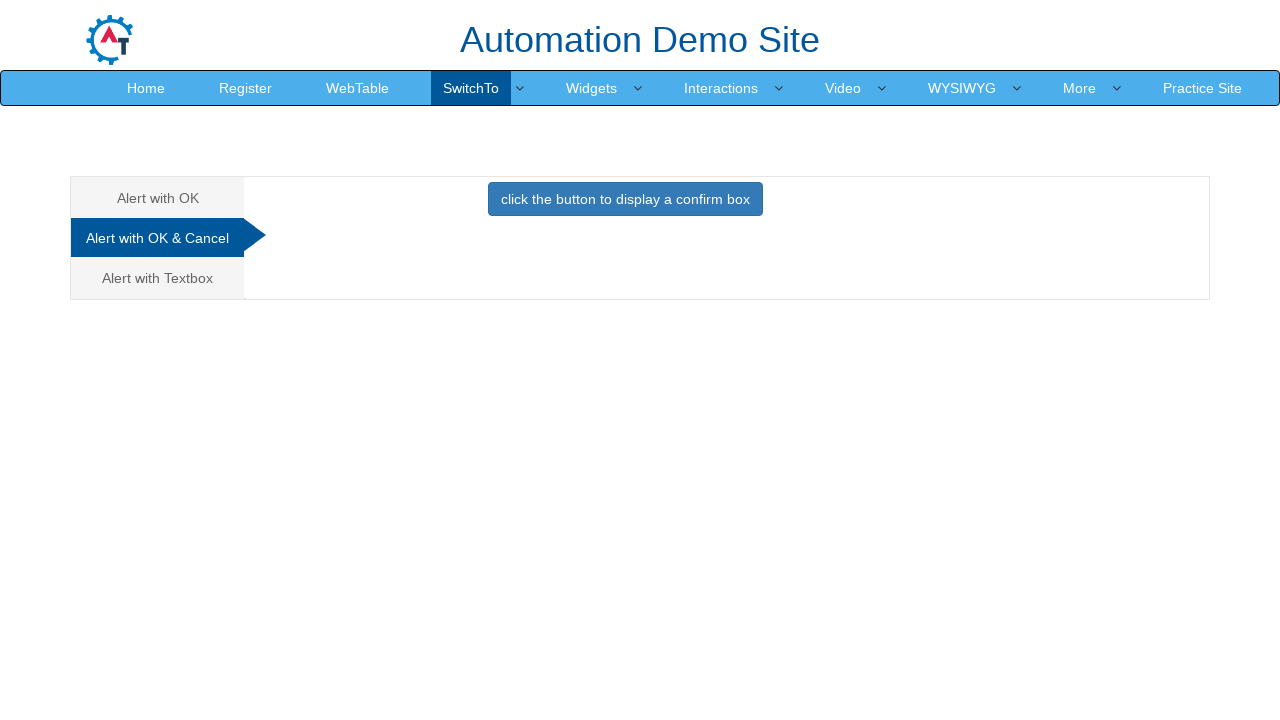

Clicked button to trigger alert at (625, 199) on xpath=//button[@class='btn btn-primary']
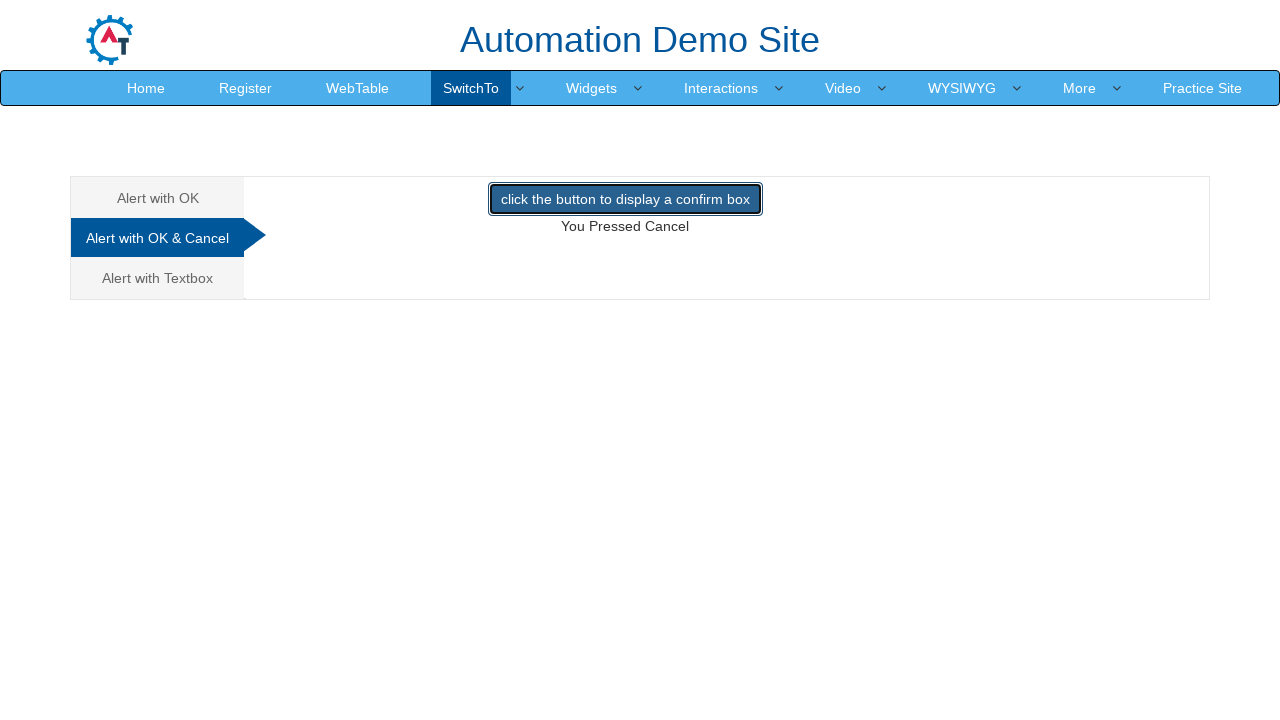

Set up dialog handler to accept alerts
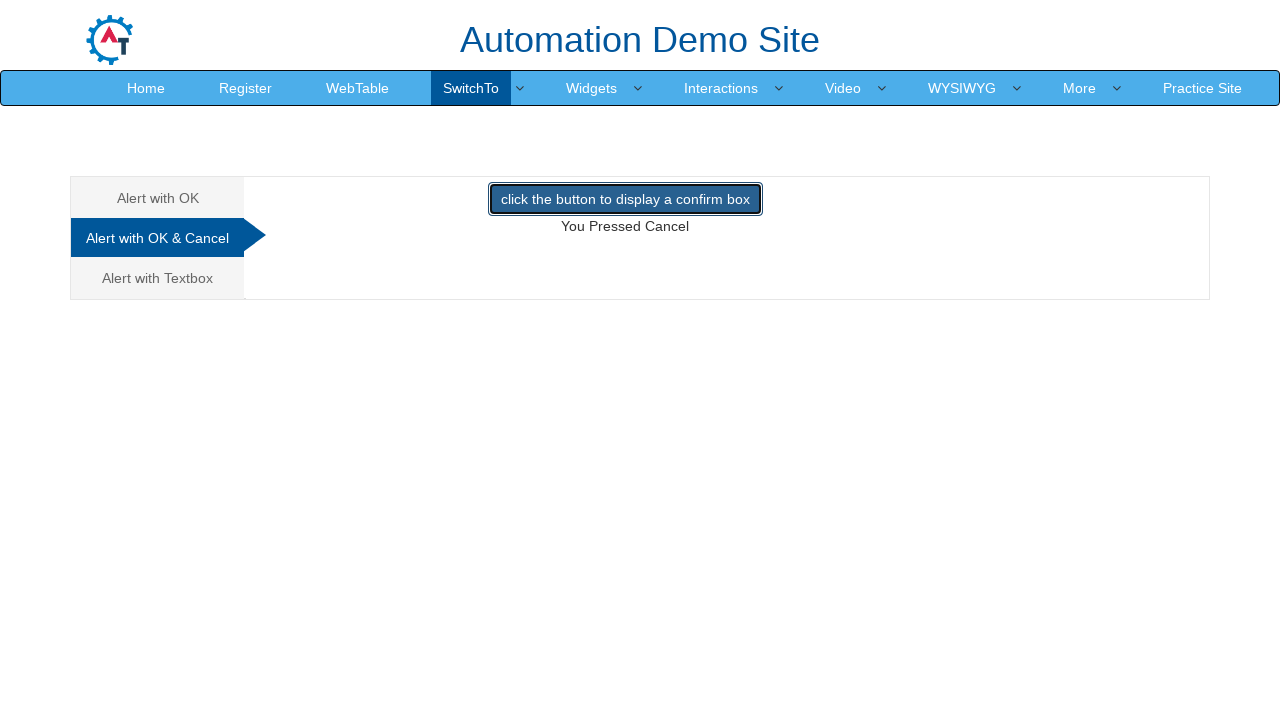

Clicked button to trigger alert and accepted it with OK at (625, 199) on xpath=//button[@class='btn btn-primary']
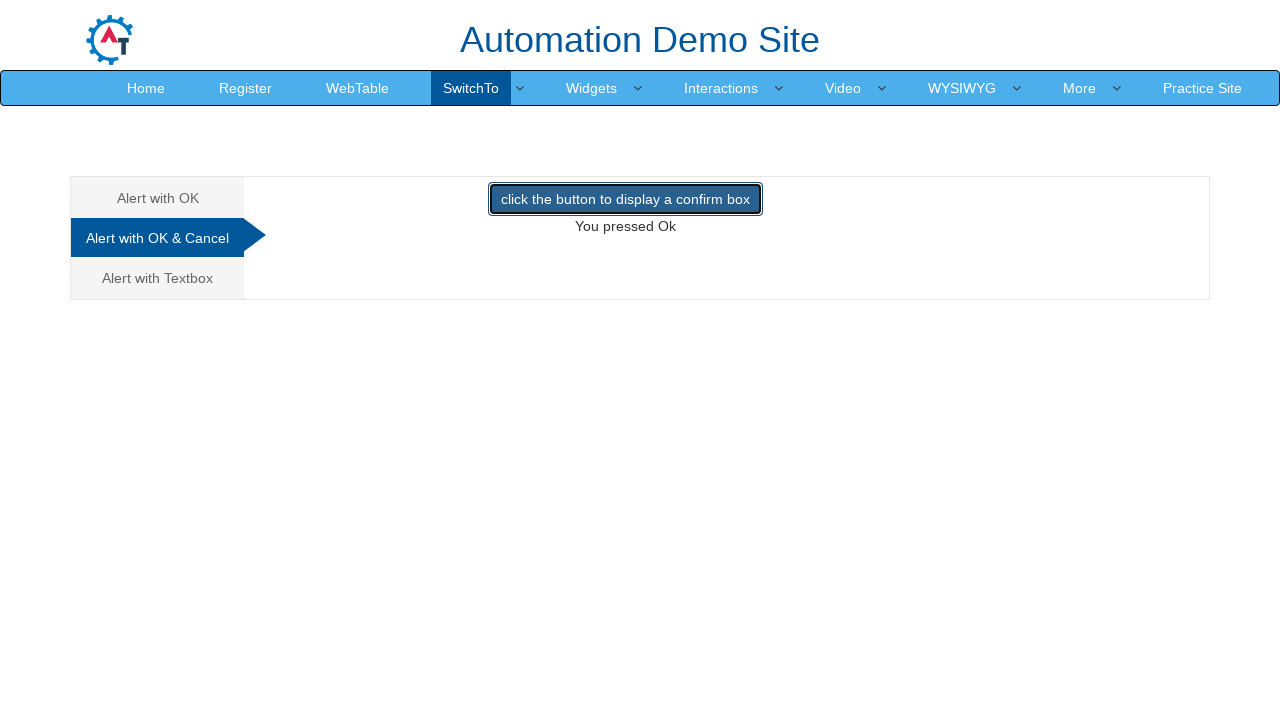

Waited for result text to appear after accepting alert
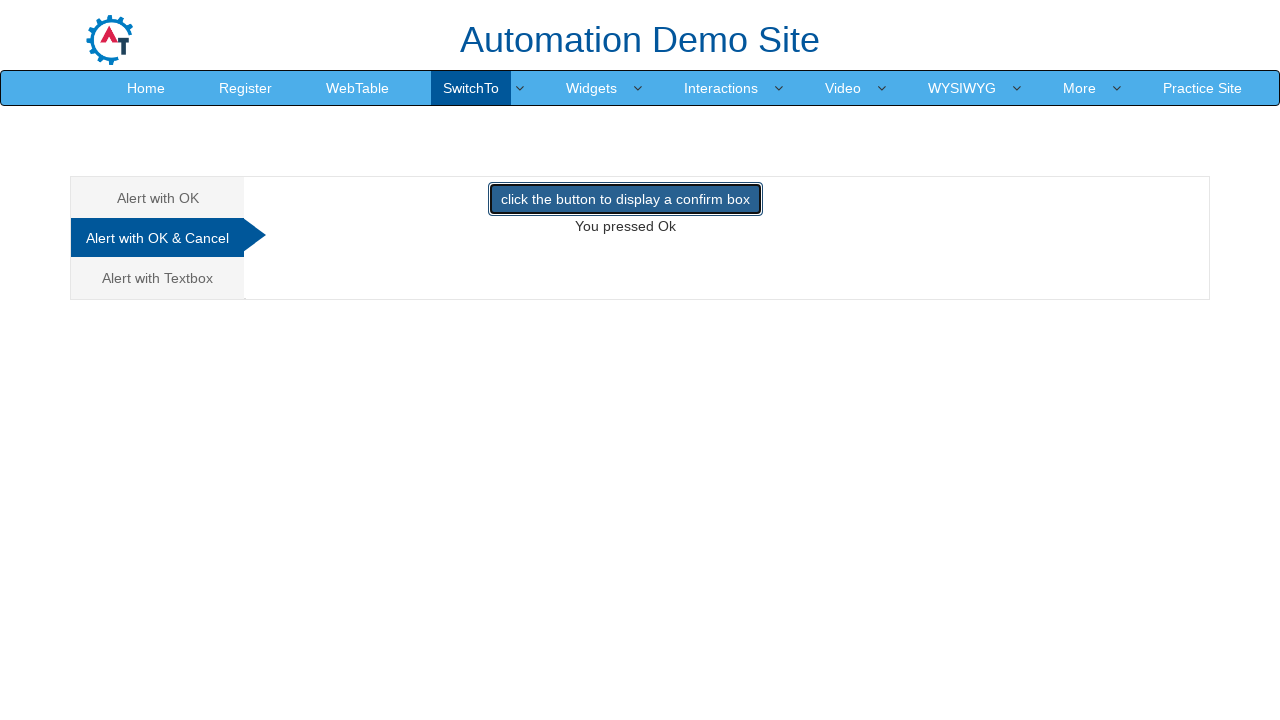

Clicked button to trigger alert for Cancel scenario at (625, 199) on xpath=//button[@class='btn btn-primary']
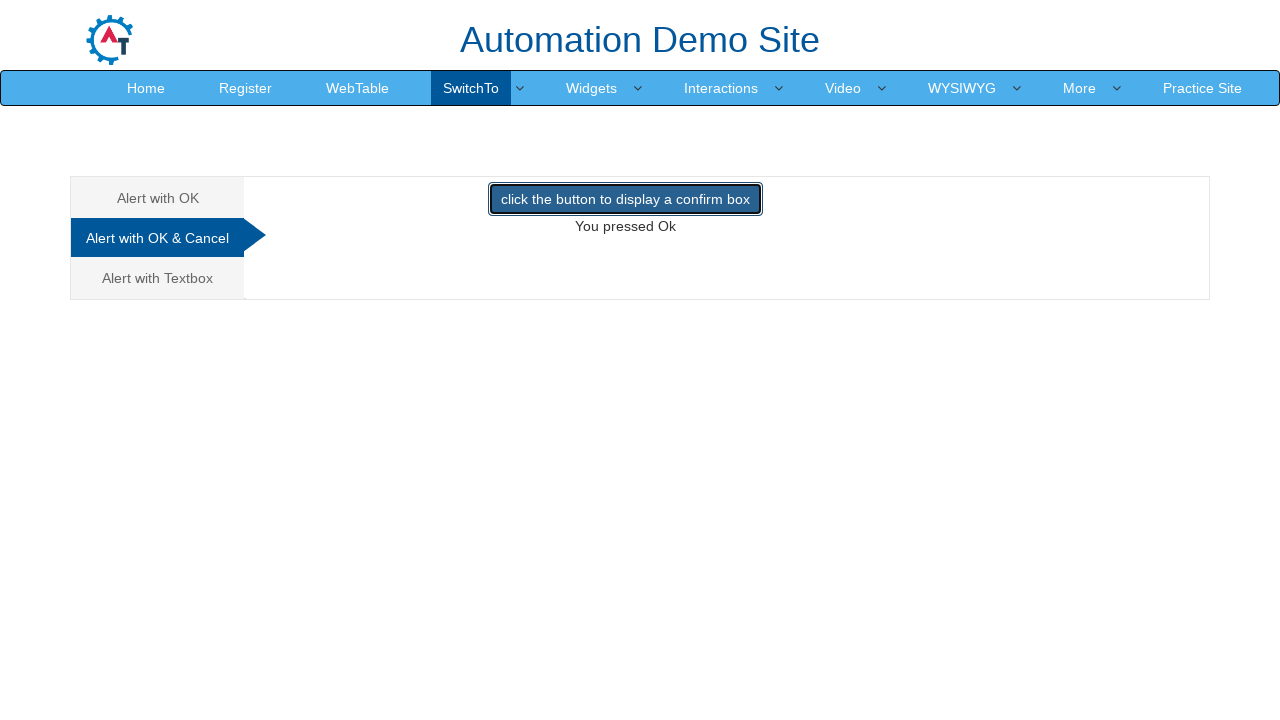

Set up dialog handler to dismiss alerts
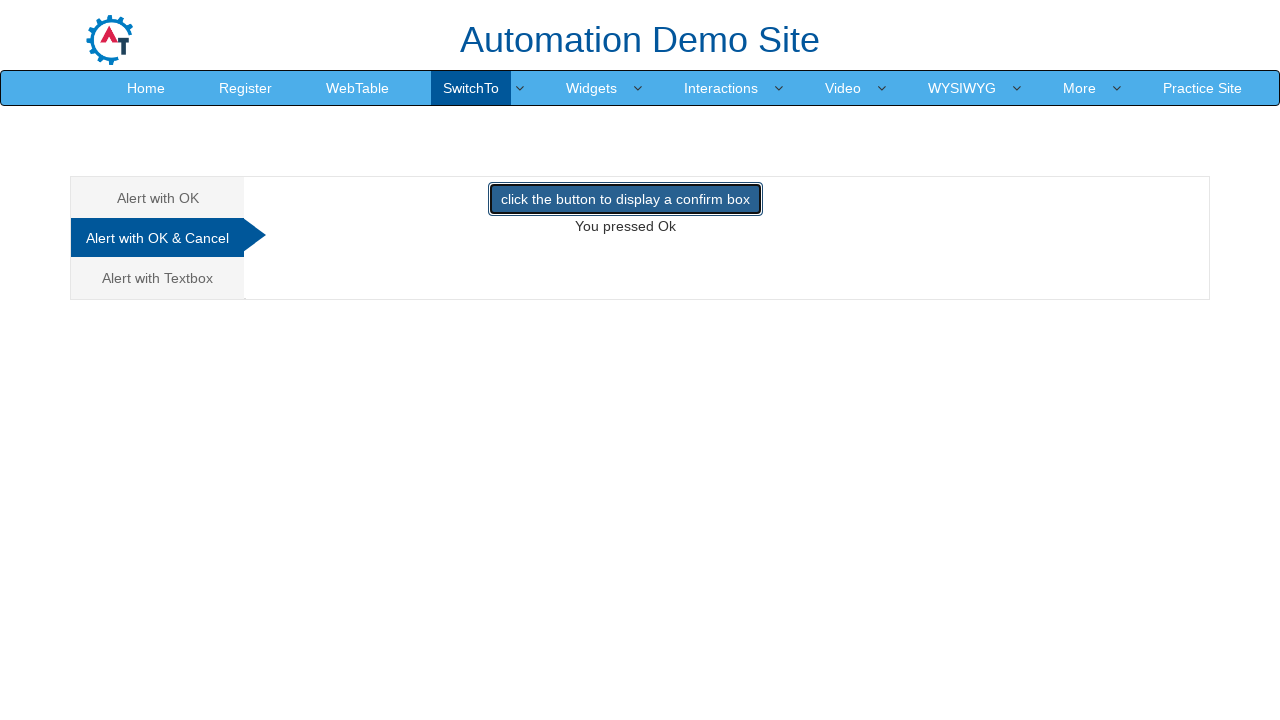

Clicked button to trigger alert and dismissed it with Cancel at (625, 199) on xpath=//button[@class='btn btn-primary']
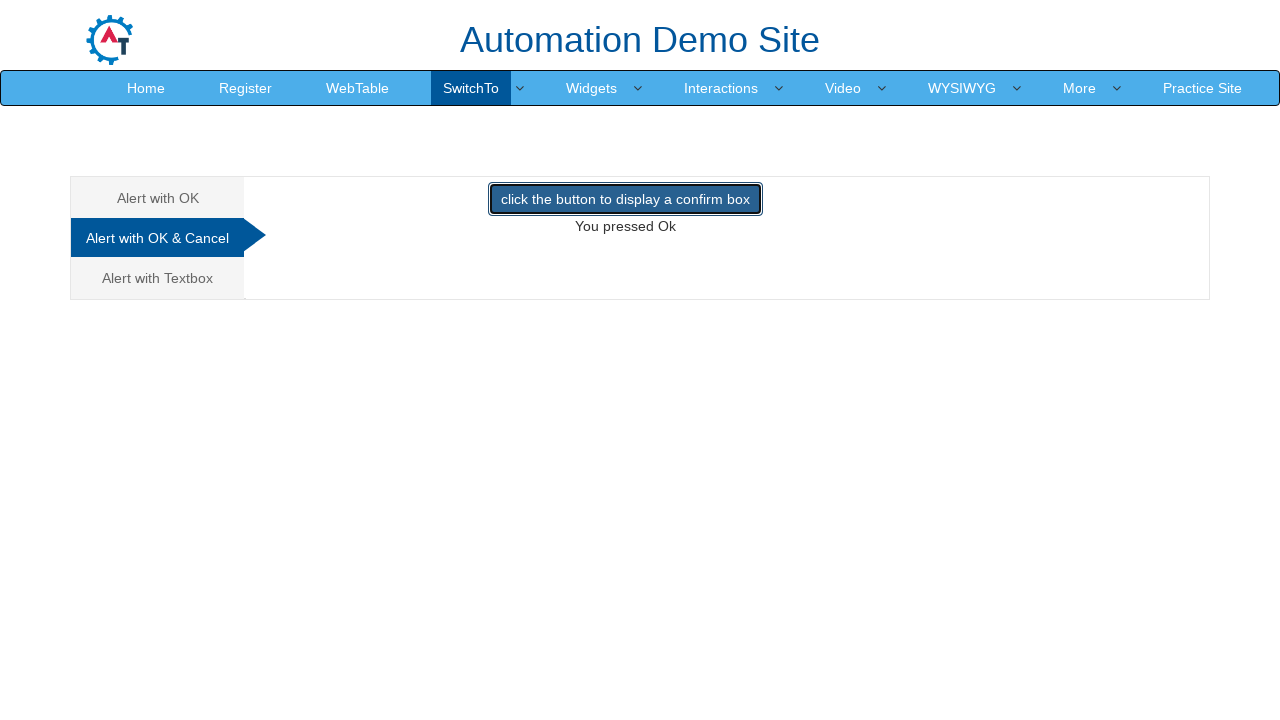

Waited for result text to update after dismissing alert
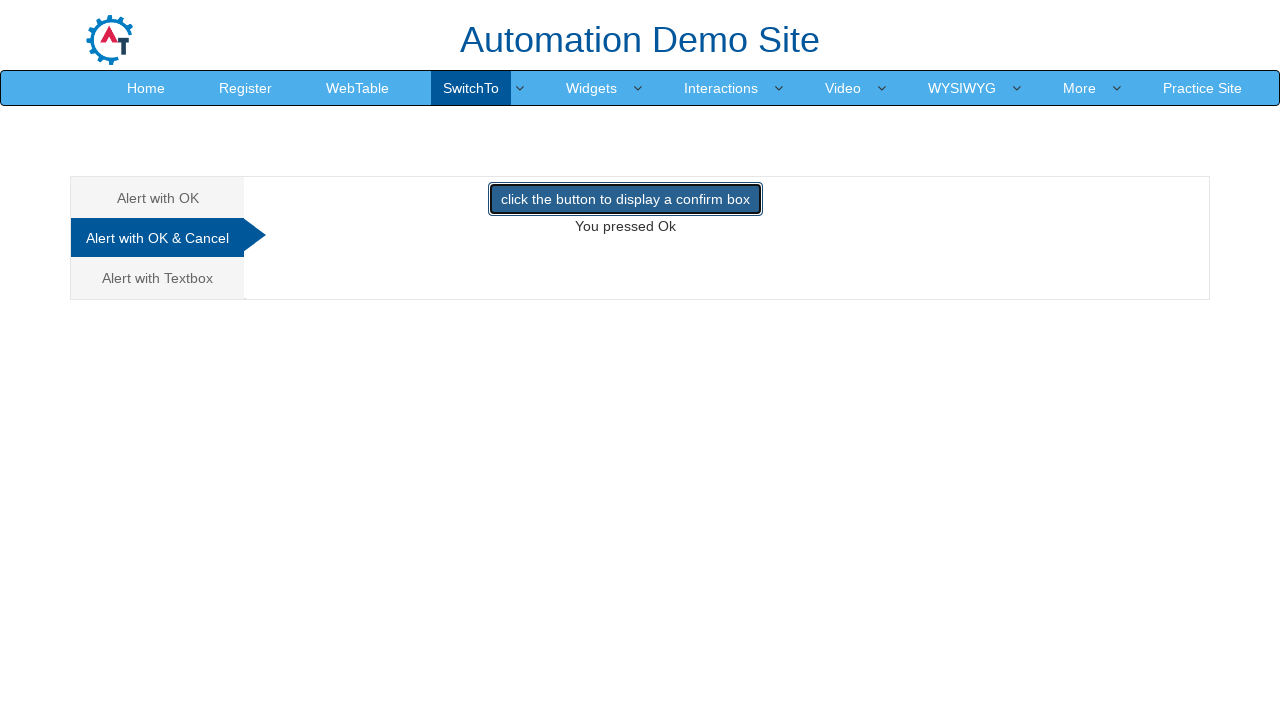

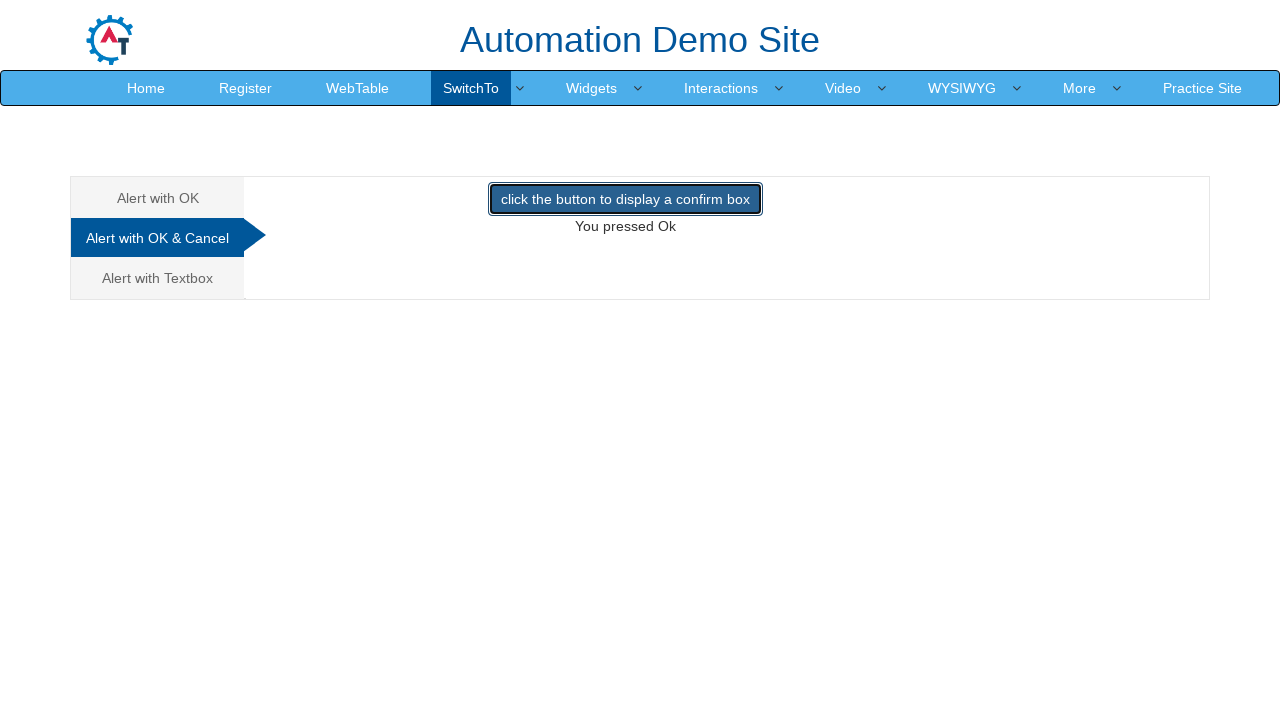